Tests AJAX content loading by clicking a button and waiting for dynamic content to appear

Starting URL: https://v1.training-support.net/selenium/ajax

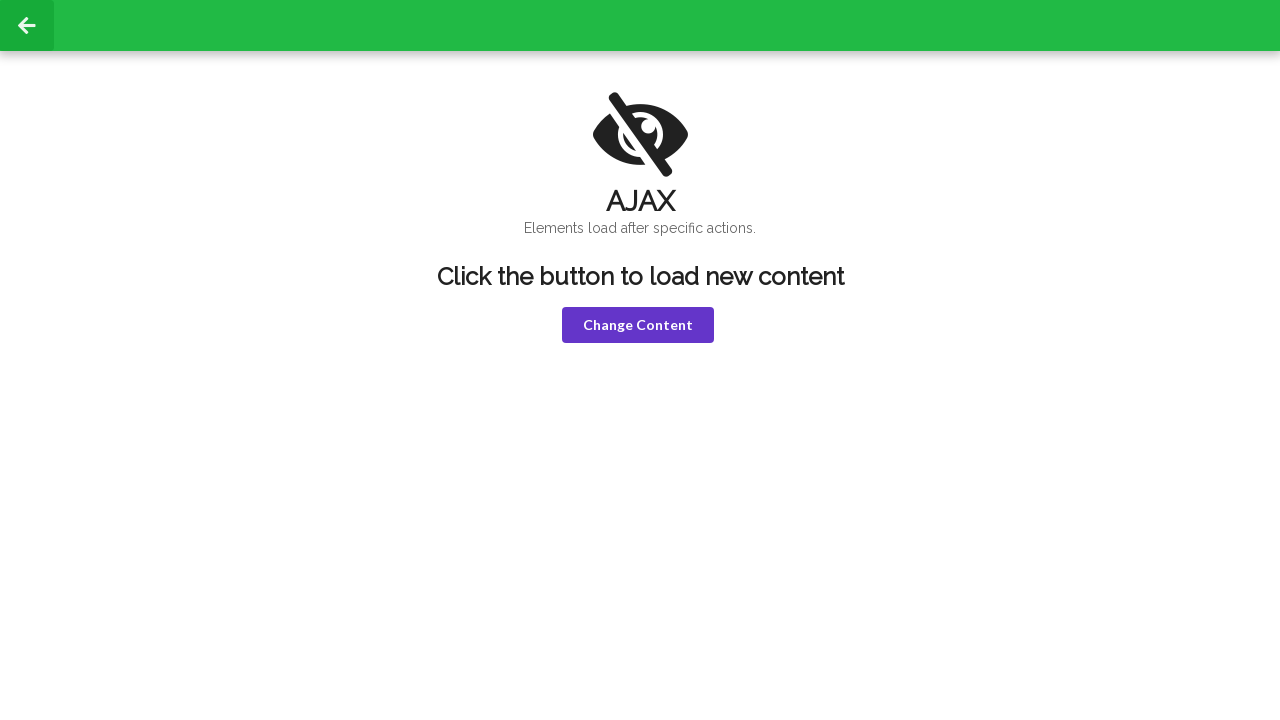

Clicked 'Change Content' button to trigger AJAX content loading at (638, 325) on button:has-text('Change Content')
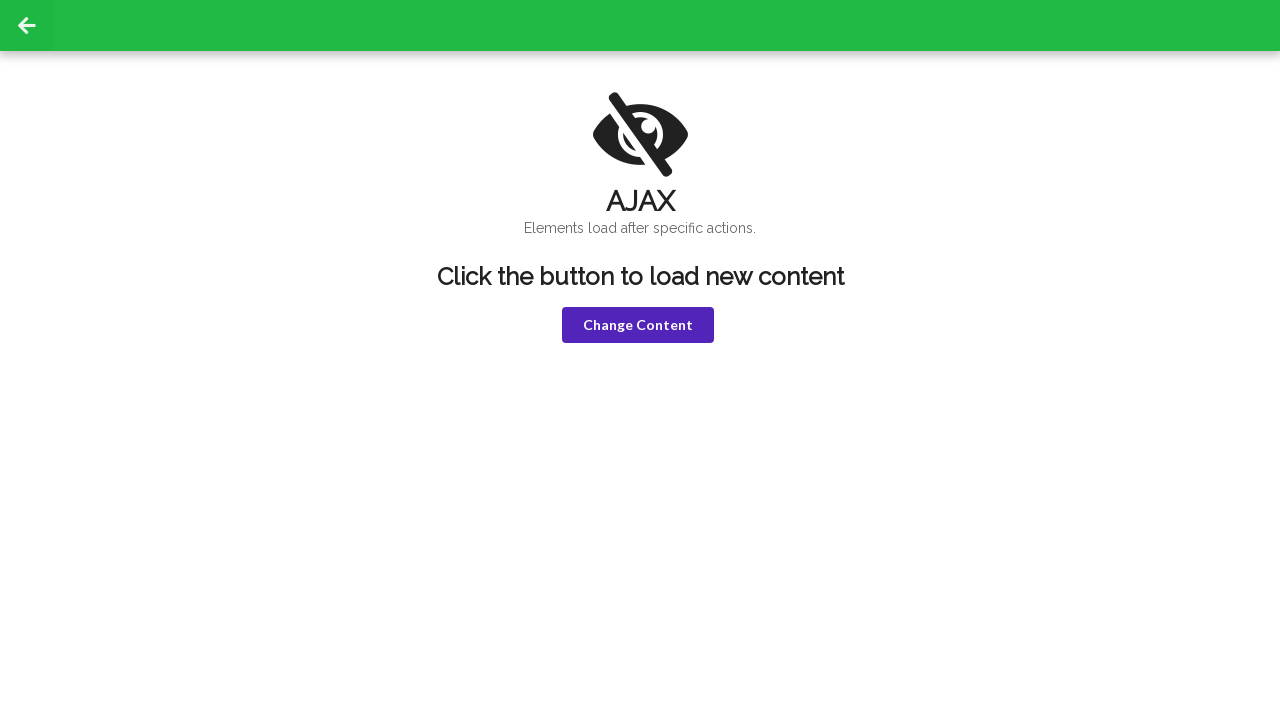

H1 element became visible after AJAX load
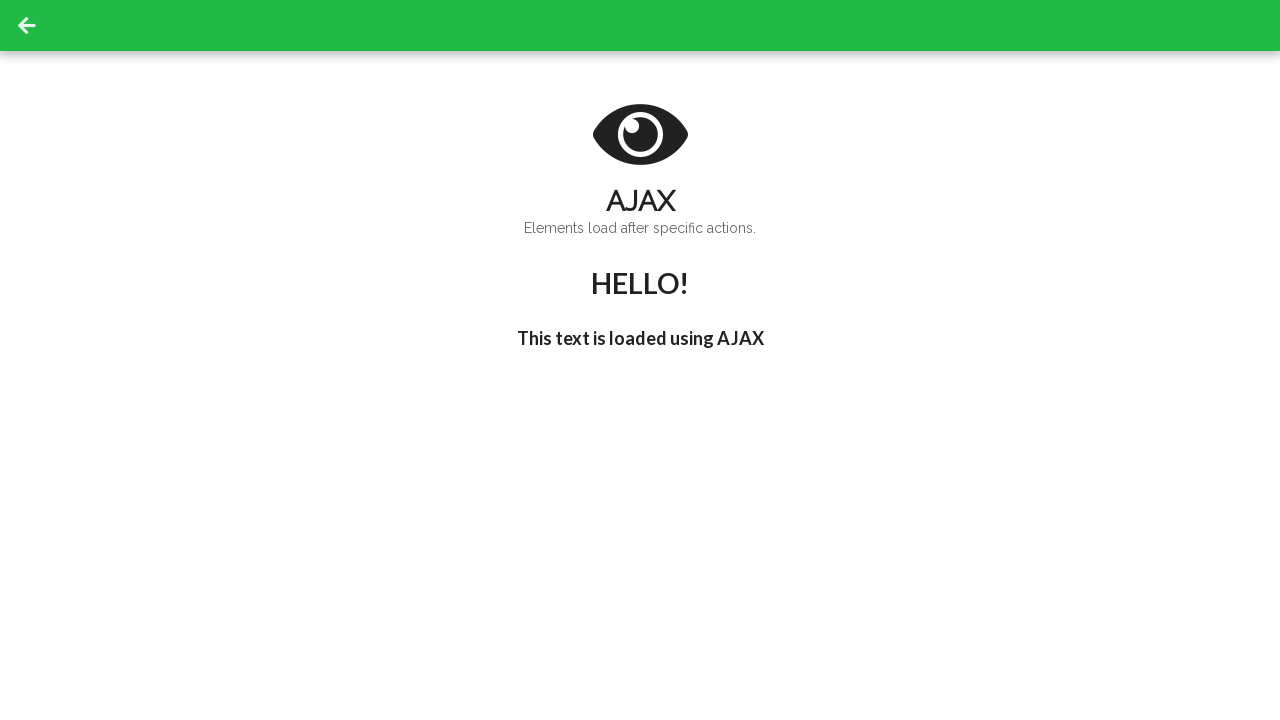

Dynamic content appeared with expected text "I'm late!" in h3 element
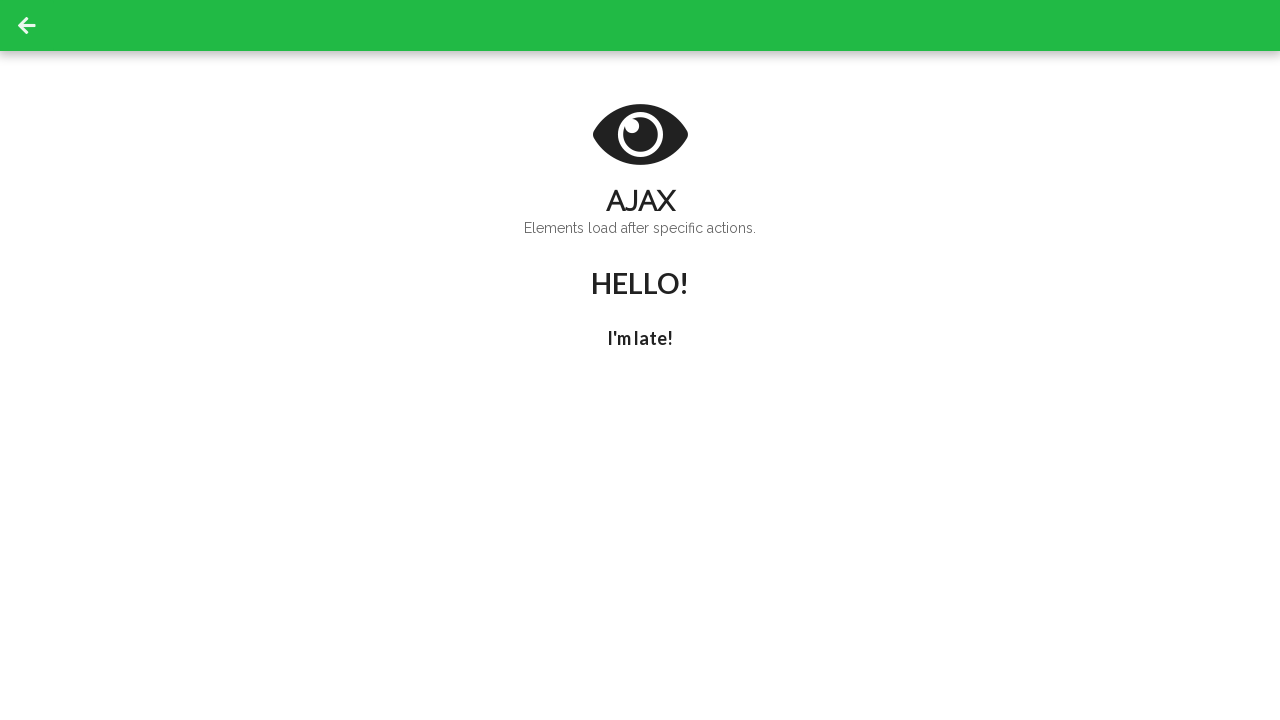

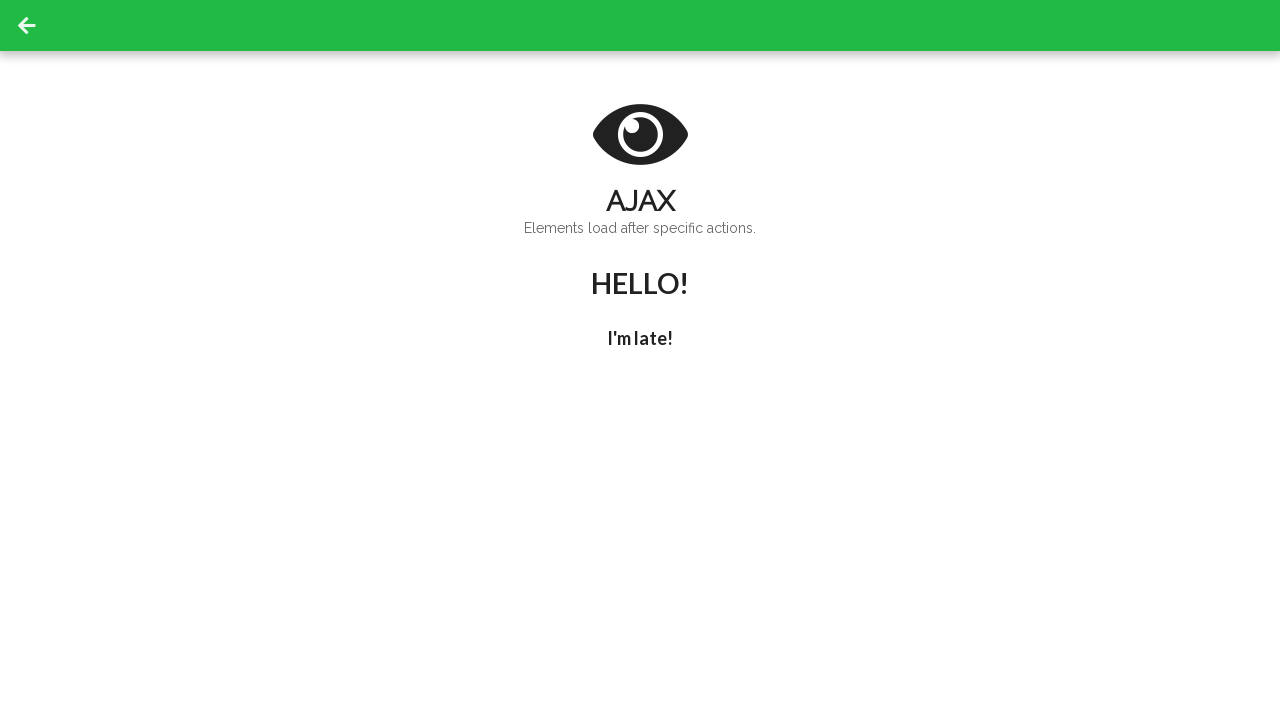